Tests that mismatched password confirmation triggers a validation error on the registration form

Starting URL: https://b2c.passport.rt.ru

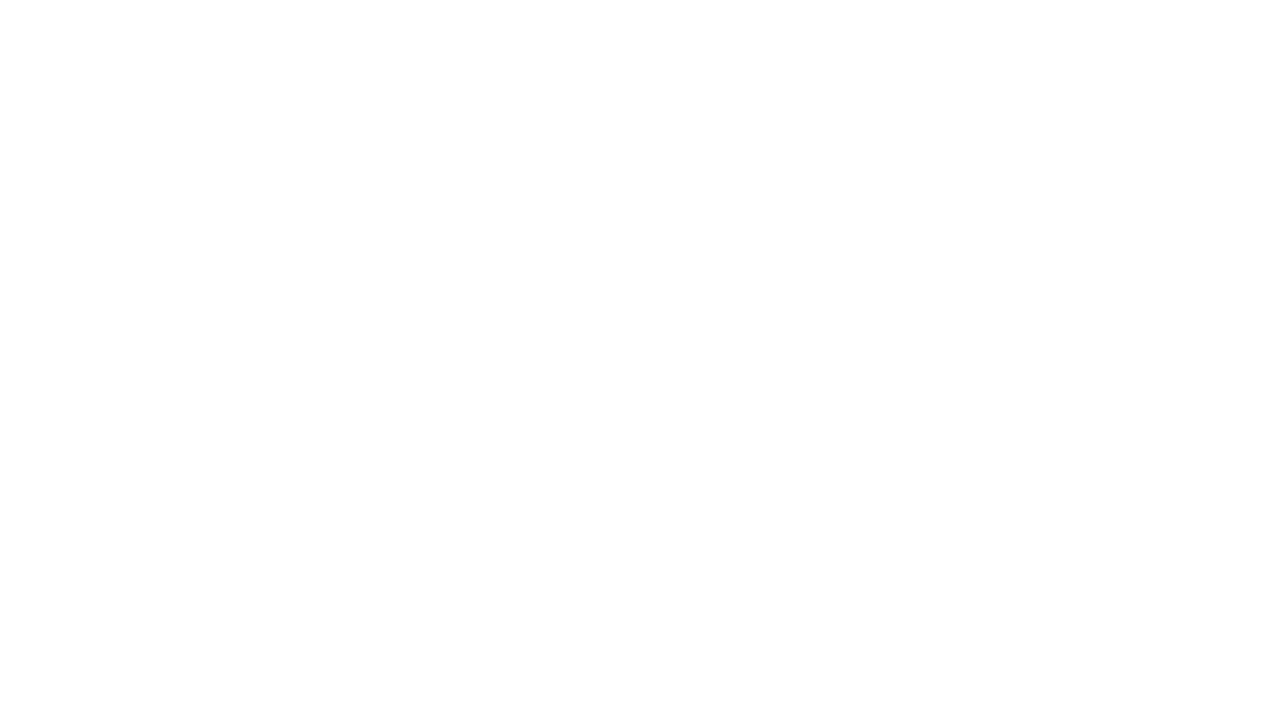

Clicked register button to navigate to registration page at (1010, 656) on #kc-register
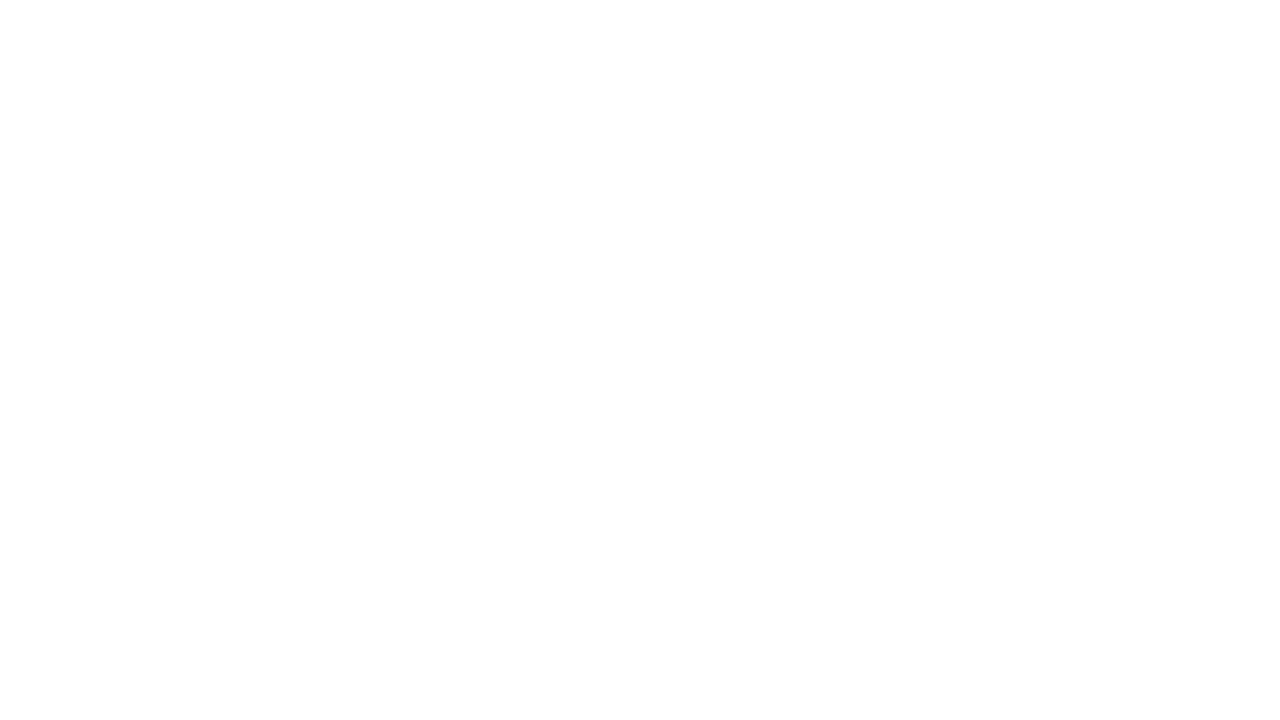

Filled first name field with 'Александр' on input[name='firstName']
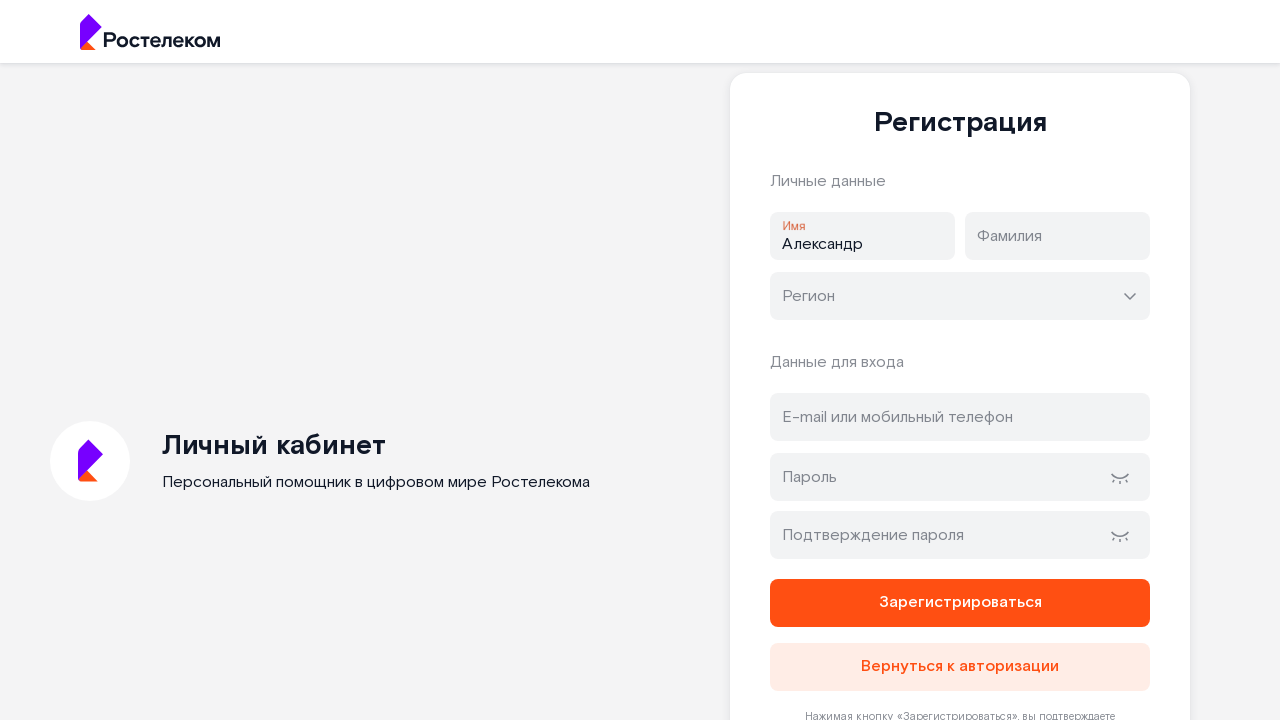

Filled last name field with 'Петров' on input[name='lastName']
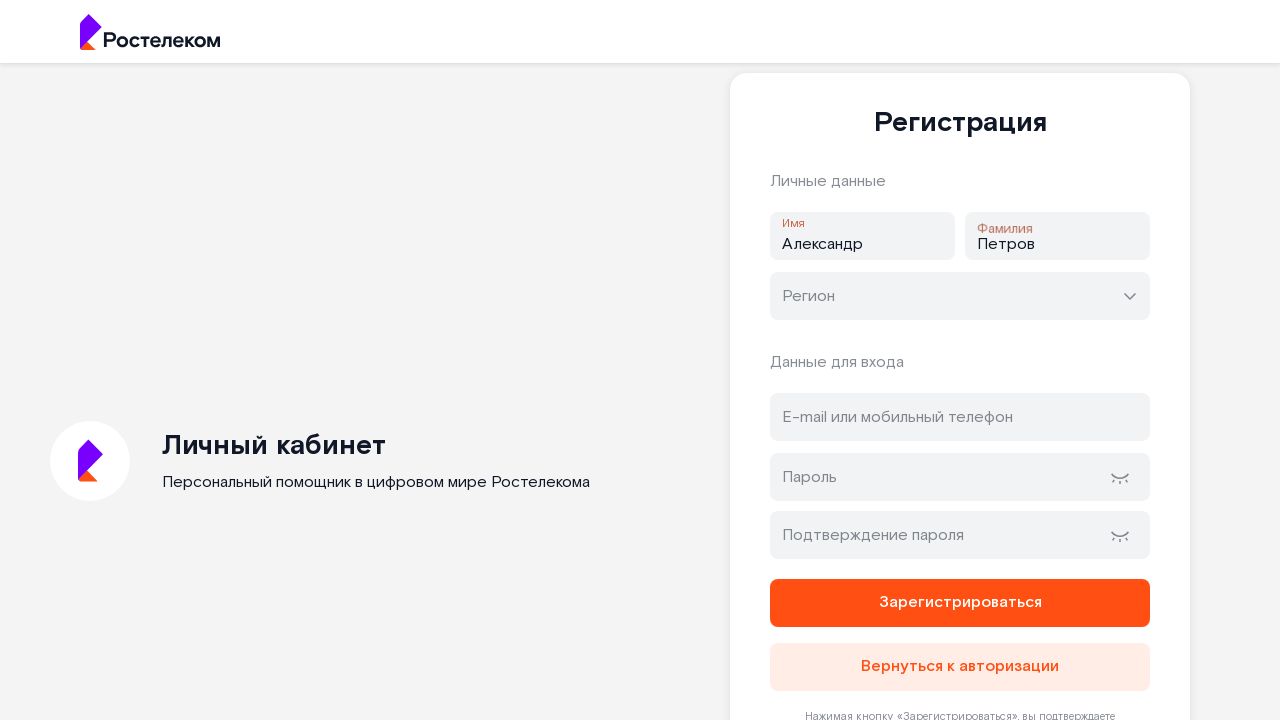

Filled address/email field with 'testuser2024@example.com' on #address
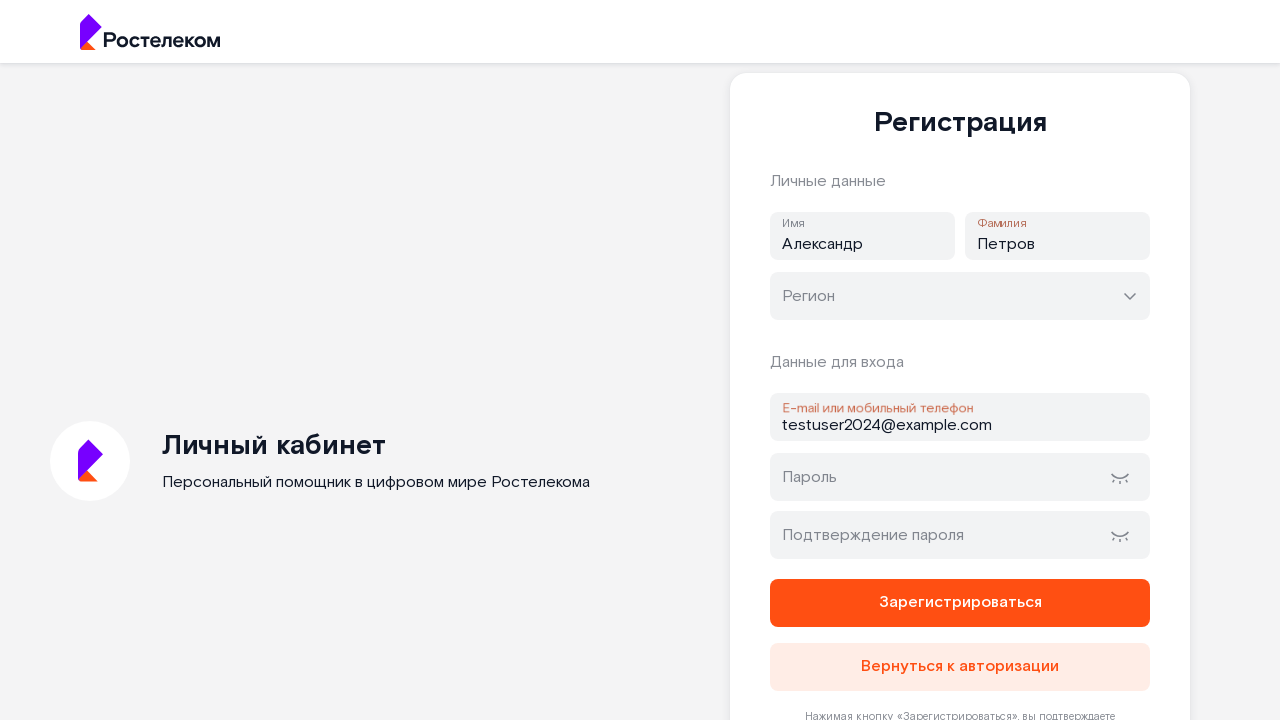

Filled password field with 'SecurePass123!' on #password
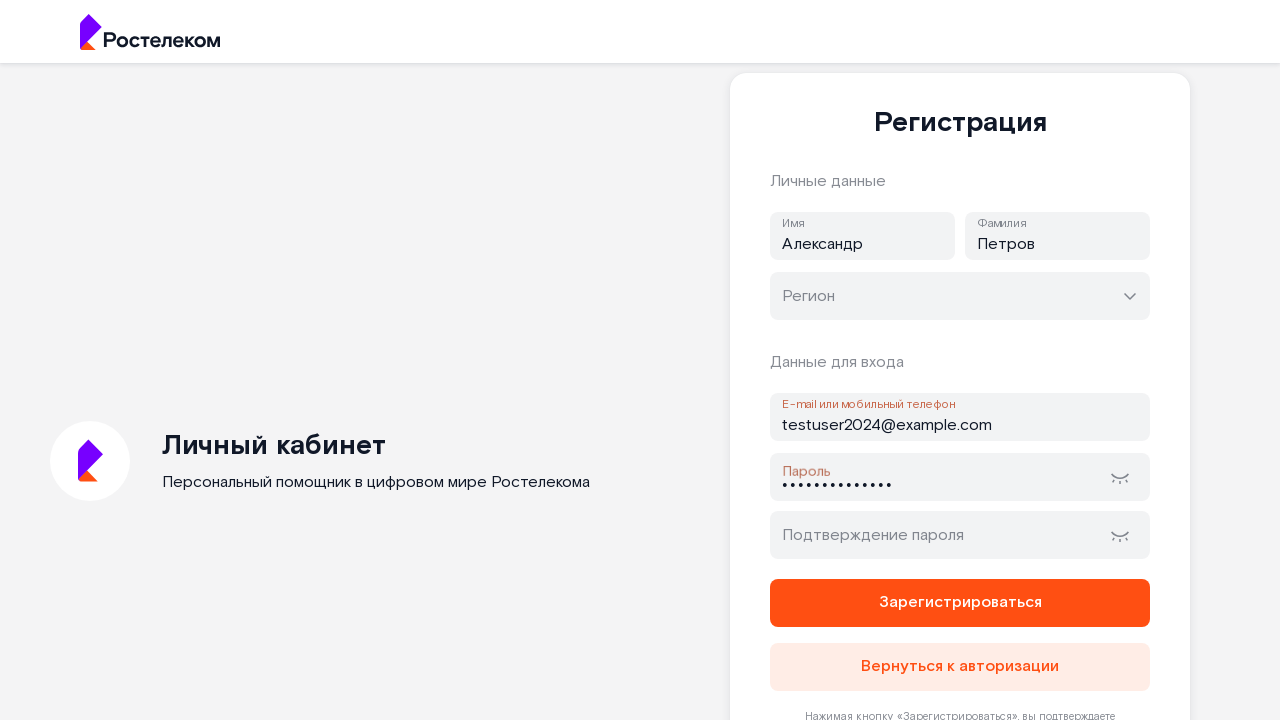

Filled password confirmation field with mismatched password 'DifferentPass456!' on #password-confirm
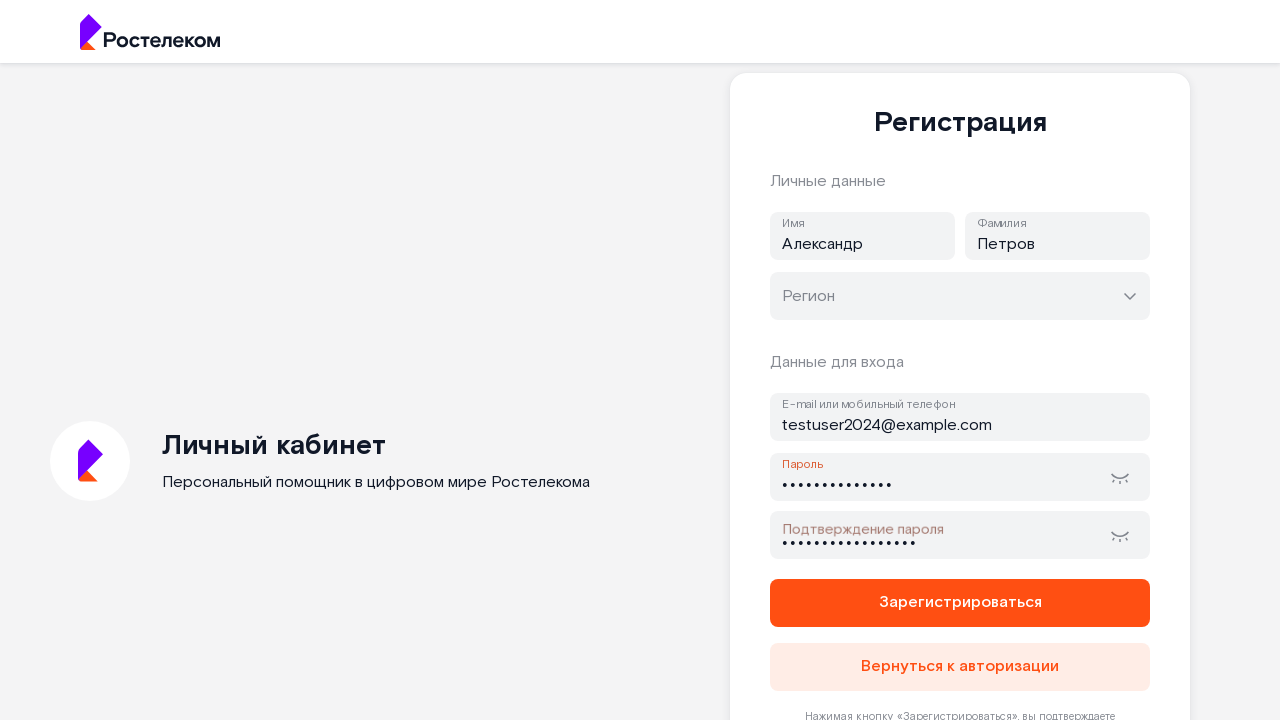

Clicked register button to submit form with mismatched passwords at (960, 603) on button[name='register']
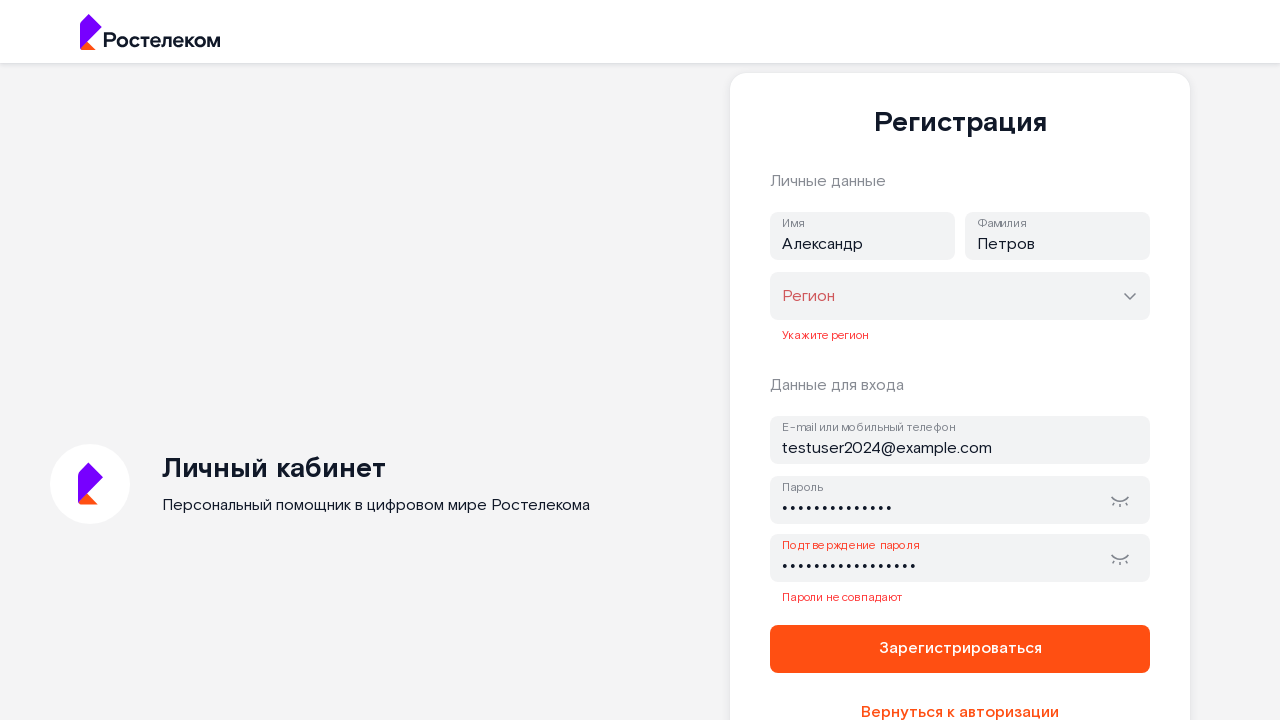

Password confirmation validation error appeared on the form
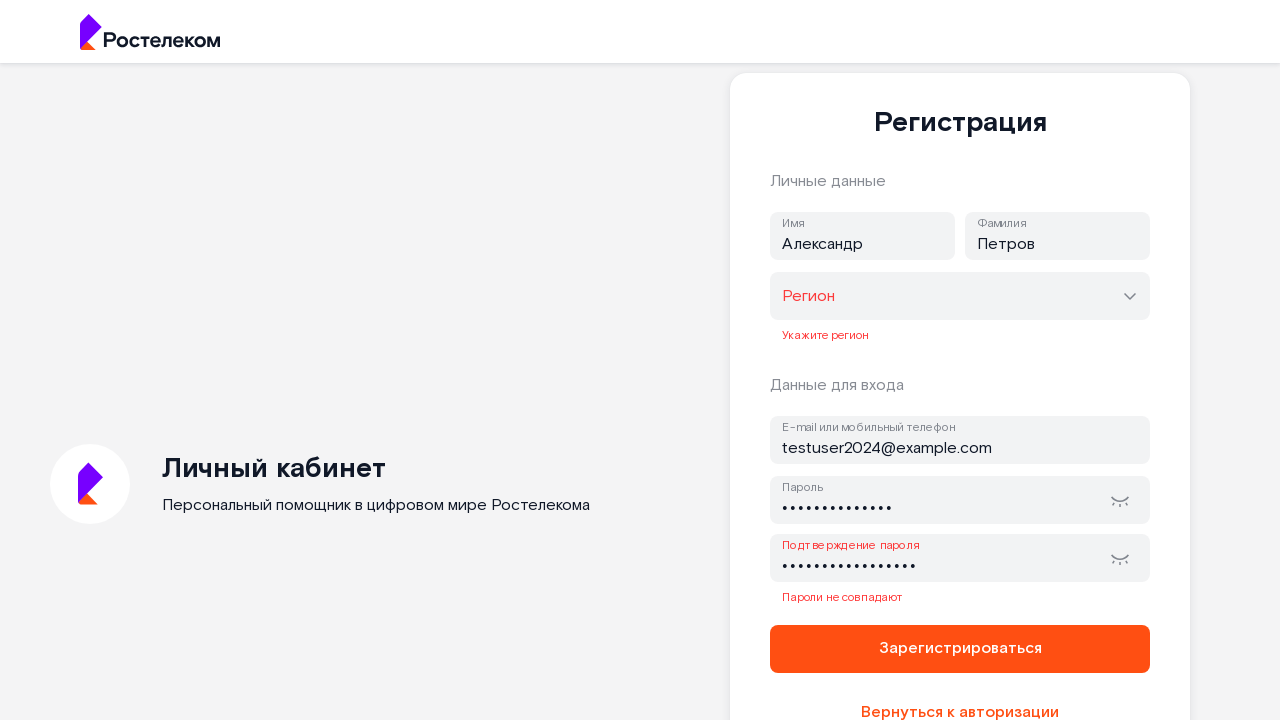

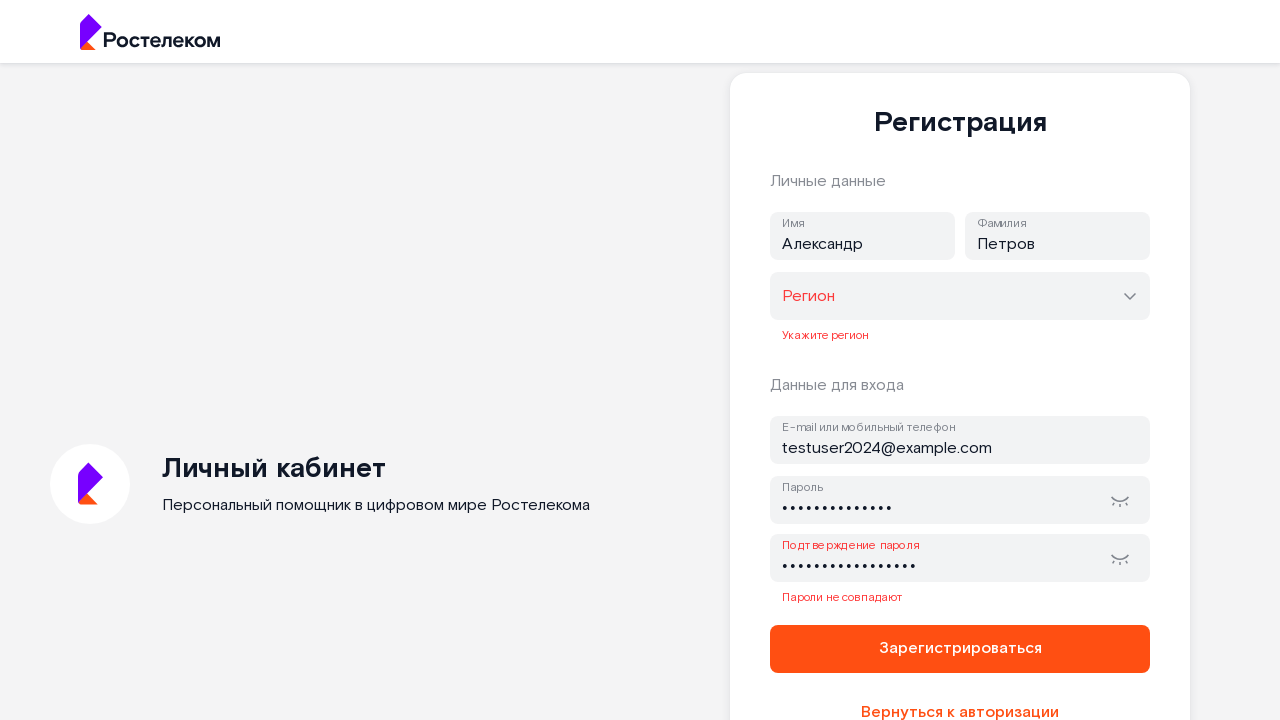